Tests wait functionality by clicking buttons that trigger delayed element appearances and interacting with those elements

Starting URL: https://www.hyrtutorials.com/p/waits-demo.html

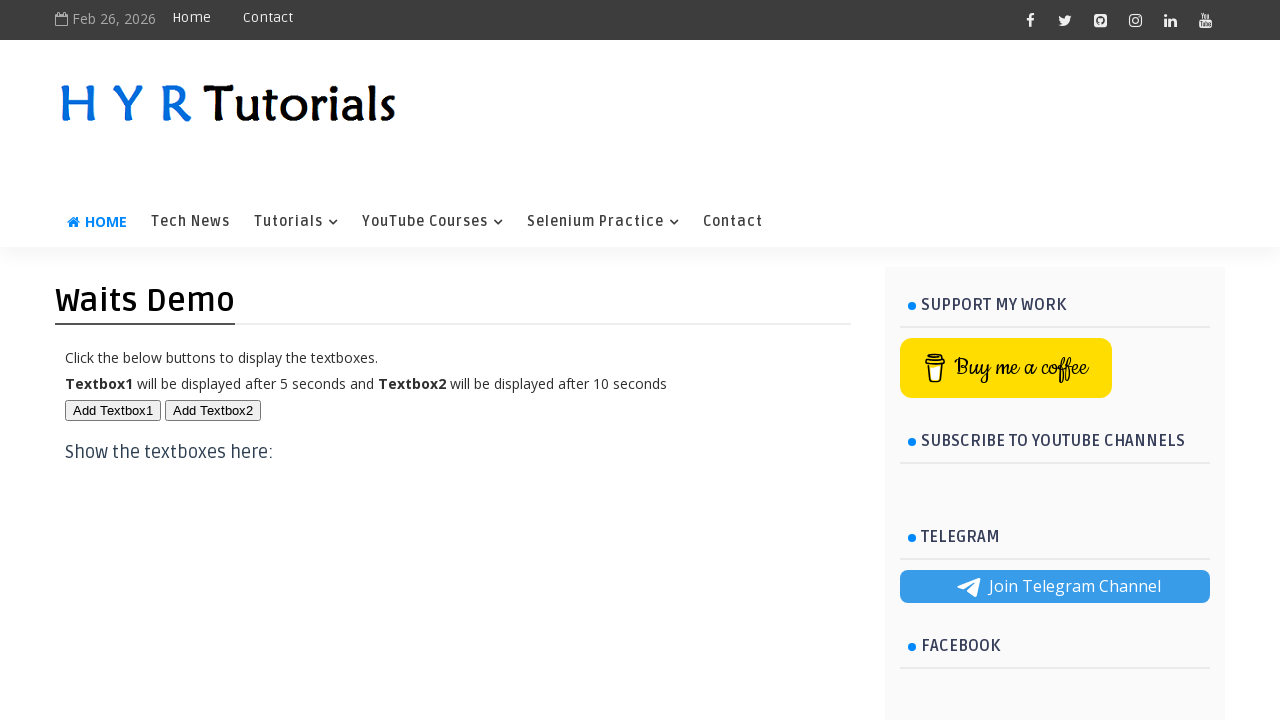

Clicked first button to trigger delayed text box at (113, 410) on #btn1
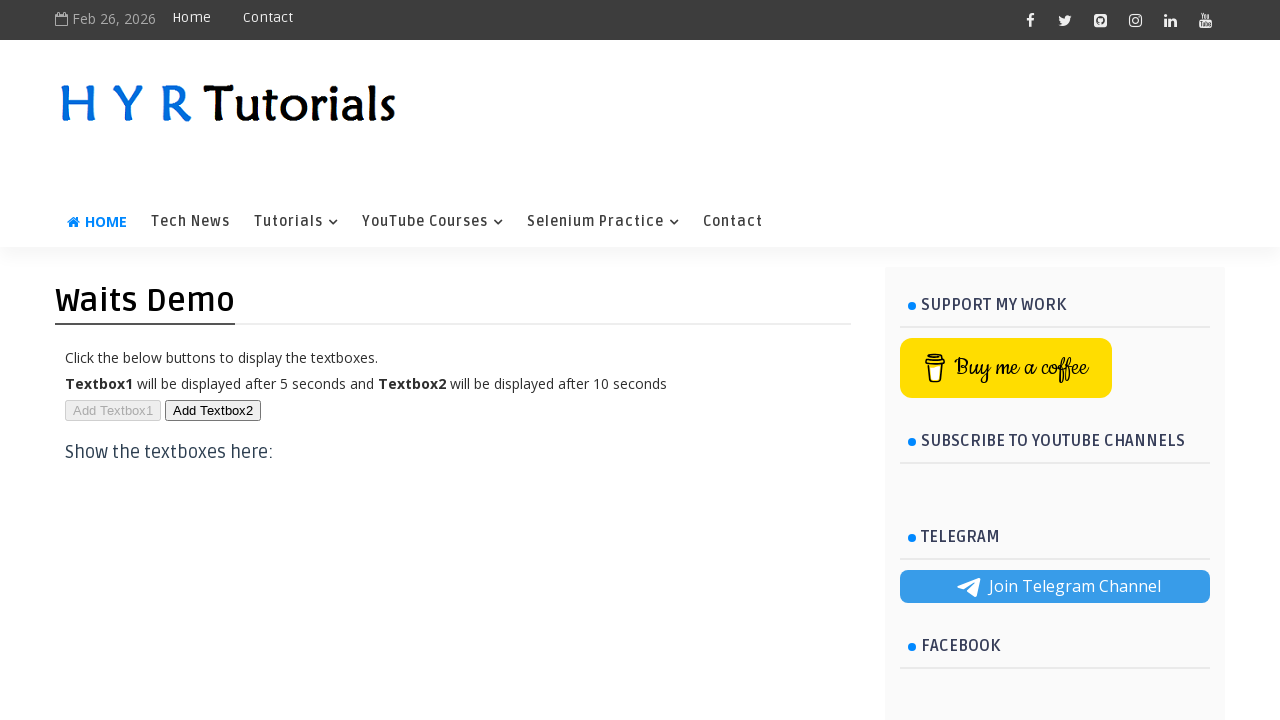

First text box appeared and became visible
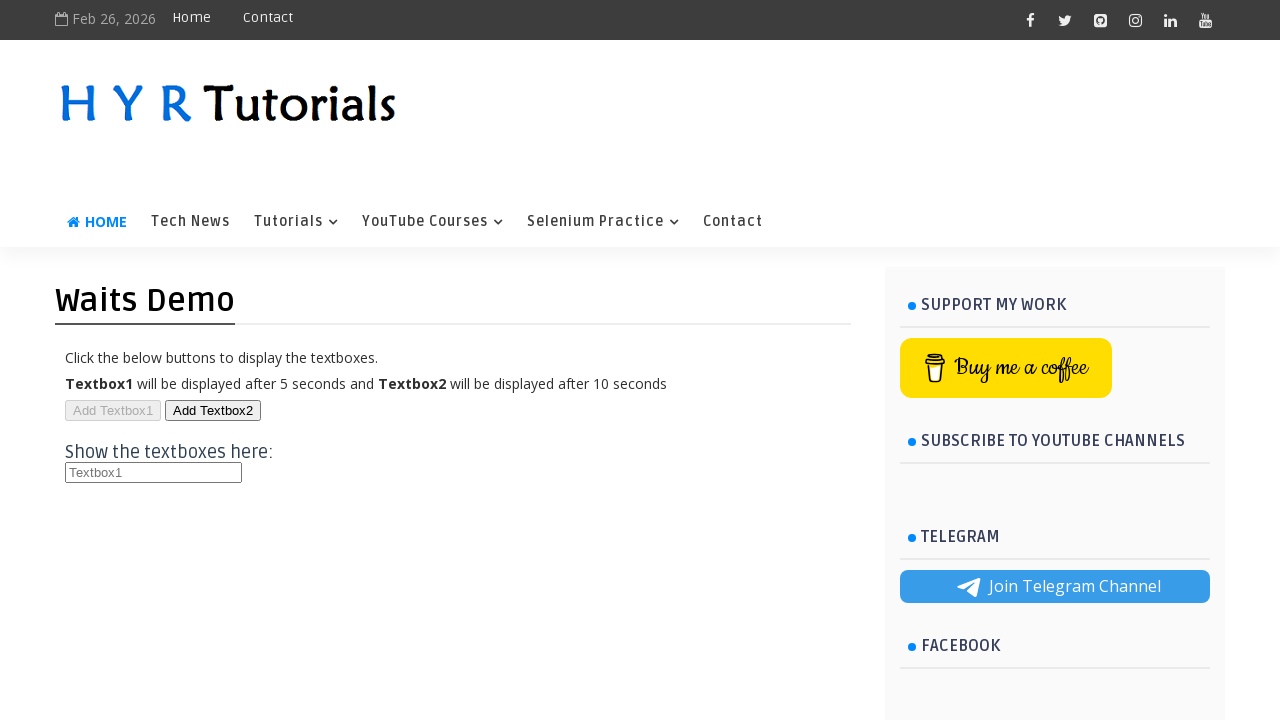

Filled first text box with 'aslam' on #txt1
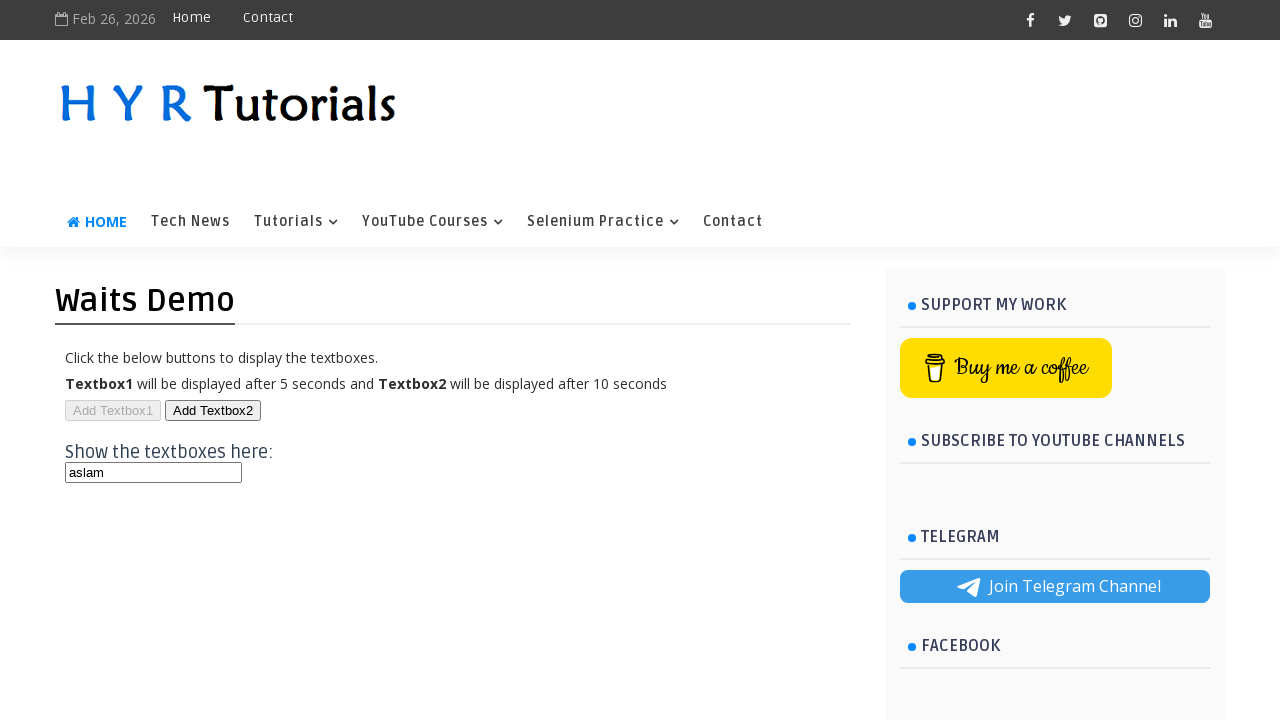

Clicked second button to trigger another delayed element at (213, 410) on #btn2
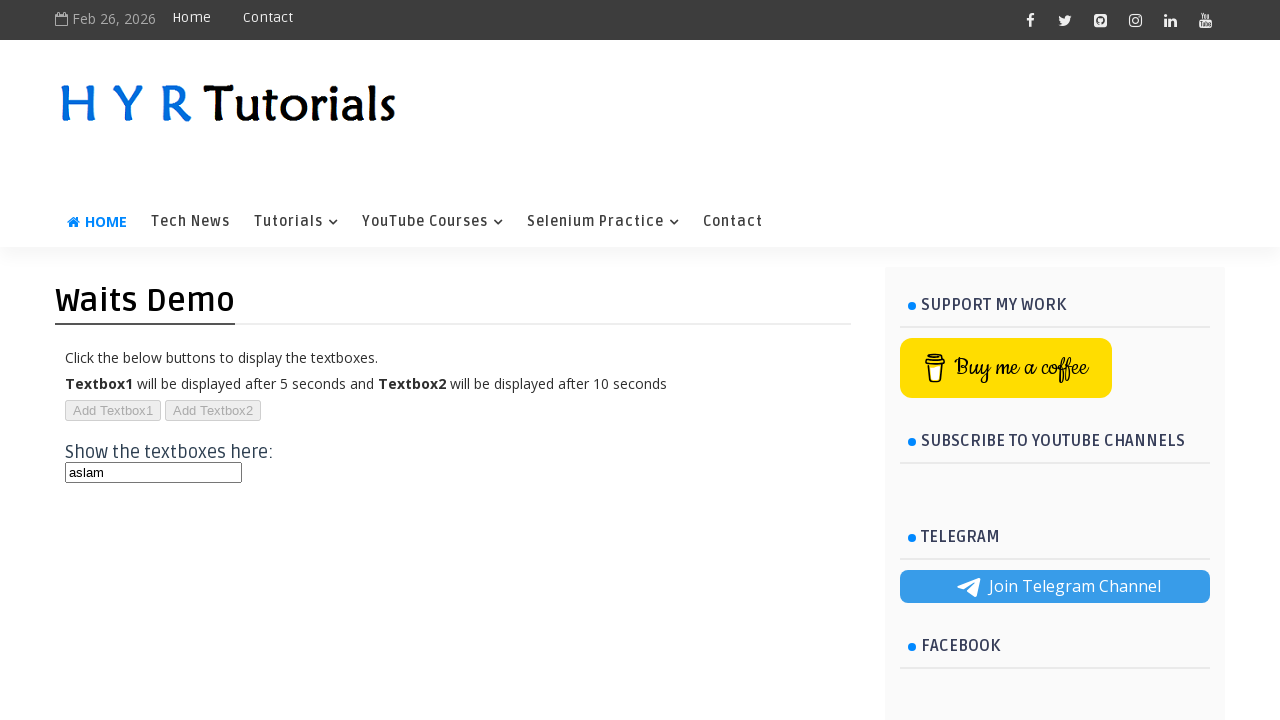

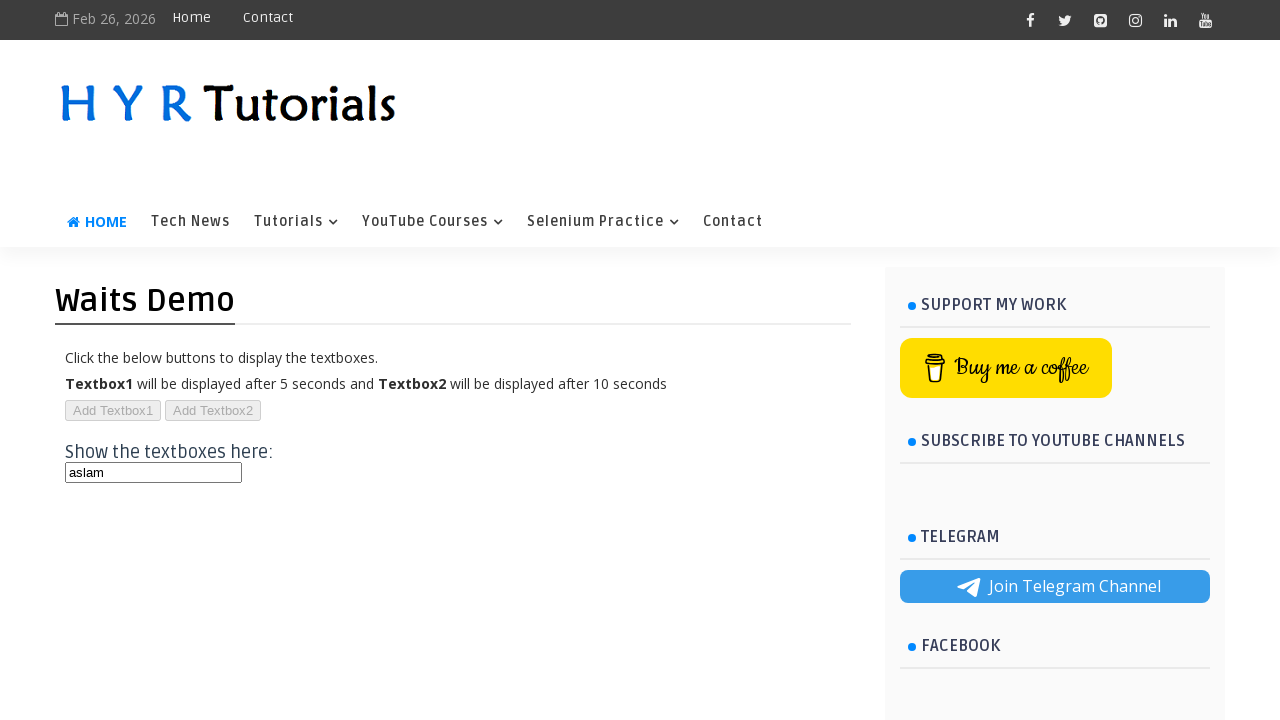